Tests various radio button functionalities including regular radio buttons, auto postback radio buttons, radio buttons with validation, and radio button groups on the PRADO framework demo page.

Starting URL: https://www.pradoframework.net/demos/quickstart/index.php?page=Controls.Samples.TRadioButton.Home&notheme=true&lang=en

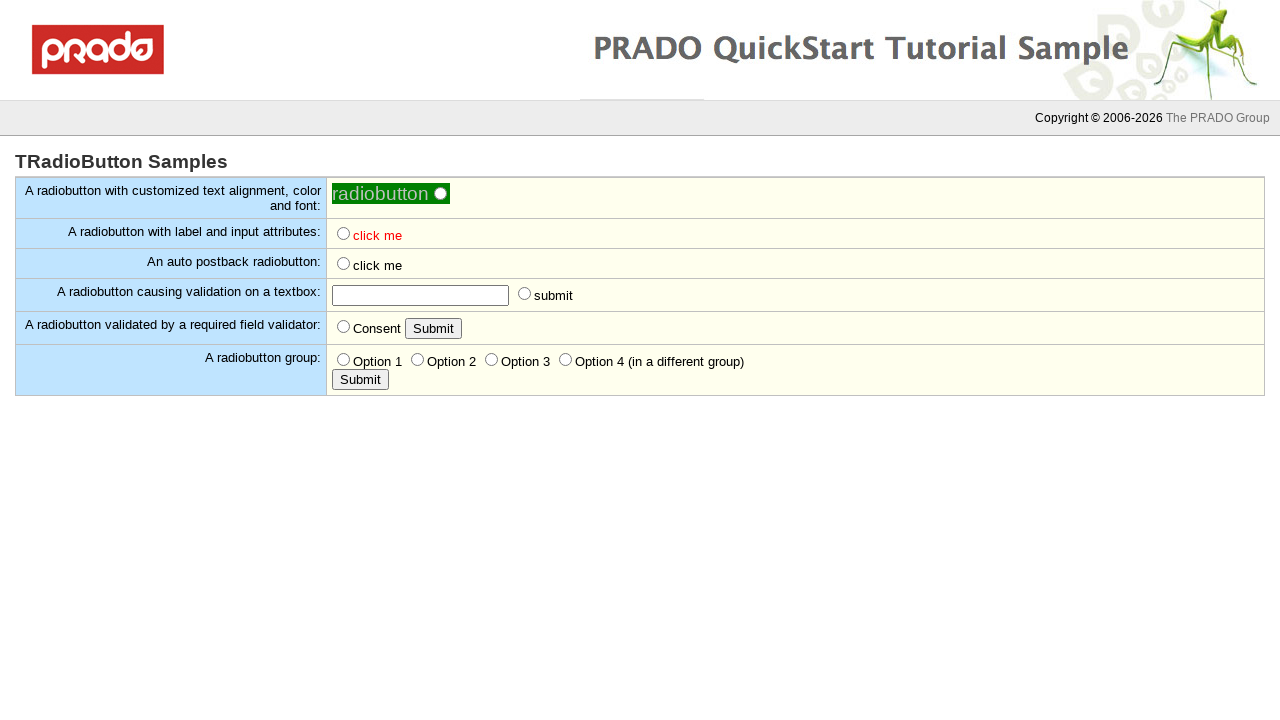

Clicked regular radio button at (440, 194) on input[name='ctl0\$body\$ctl0'][value='ctl0\$body\$ctl0']
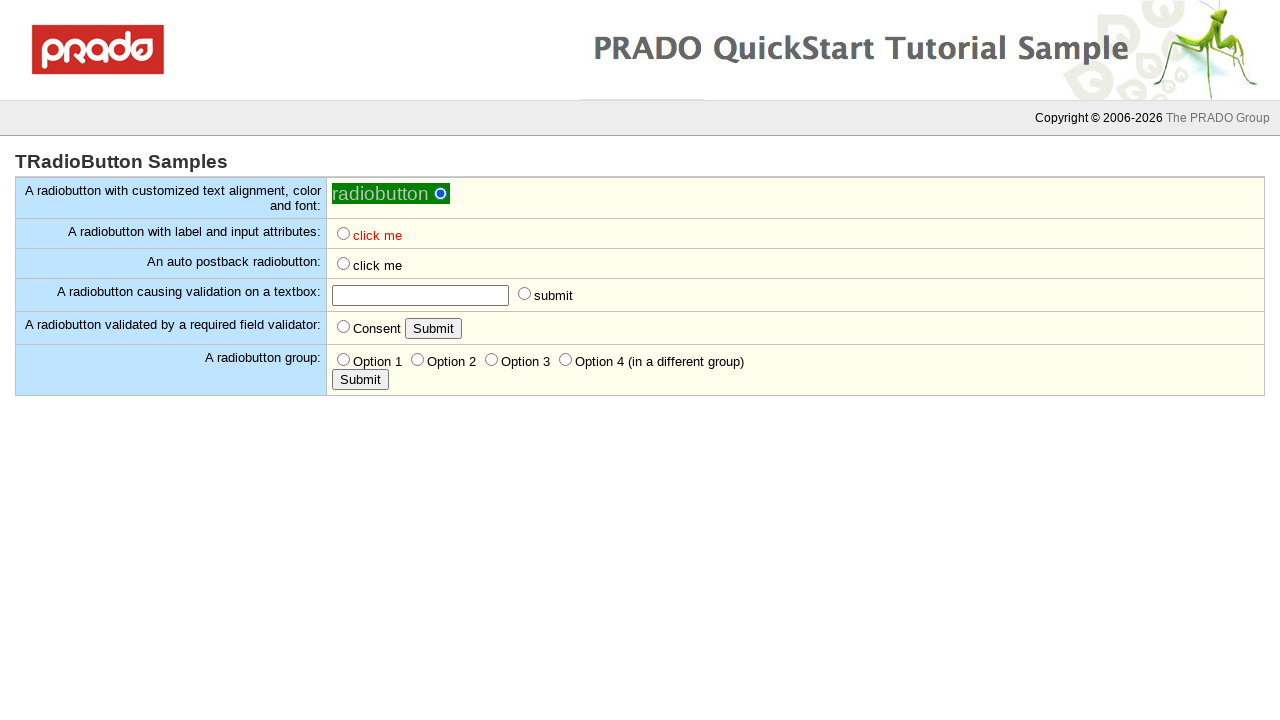

Clicked radio button with customized value at (344, 234) on input[name='ctl0\$body\$ctl1'][value='value']
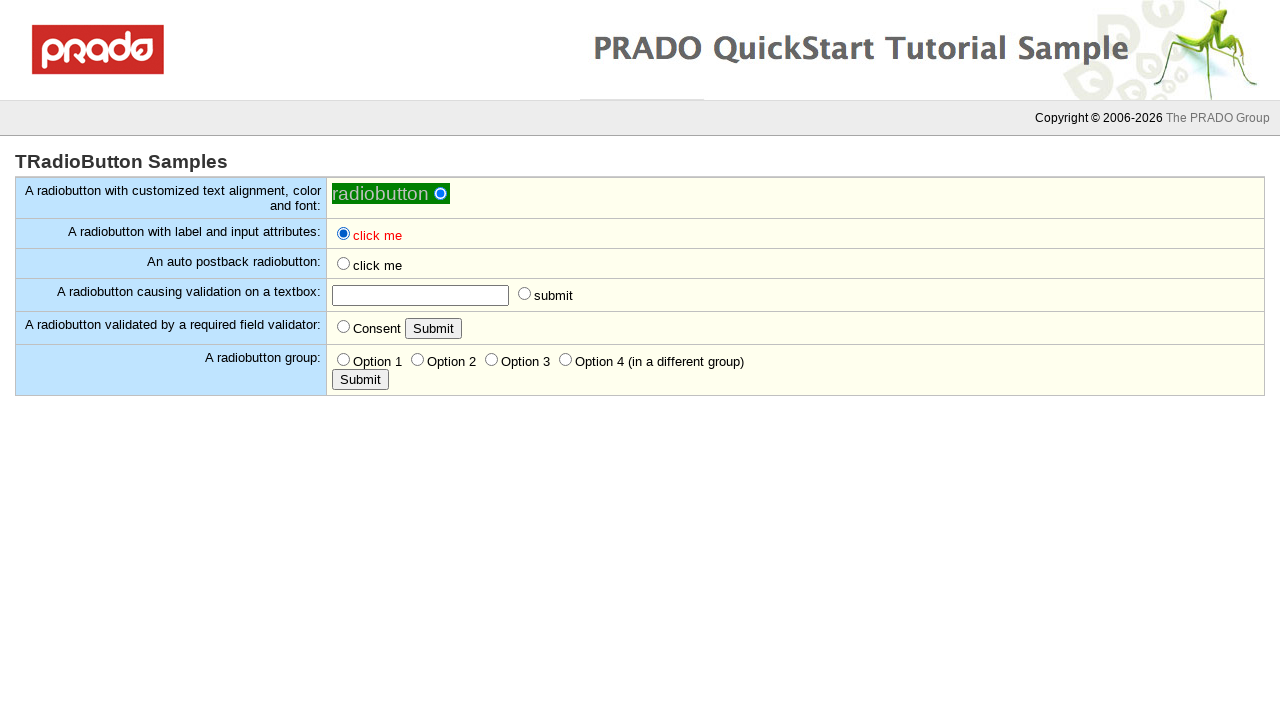

Clicked auto postback radio button at (344, 264) on input[name='ctl0\$body\$ctl2'][value='ctl0\$body\$ctl2']
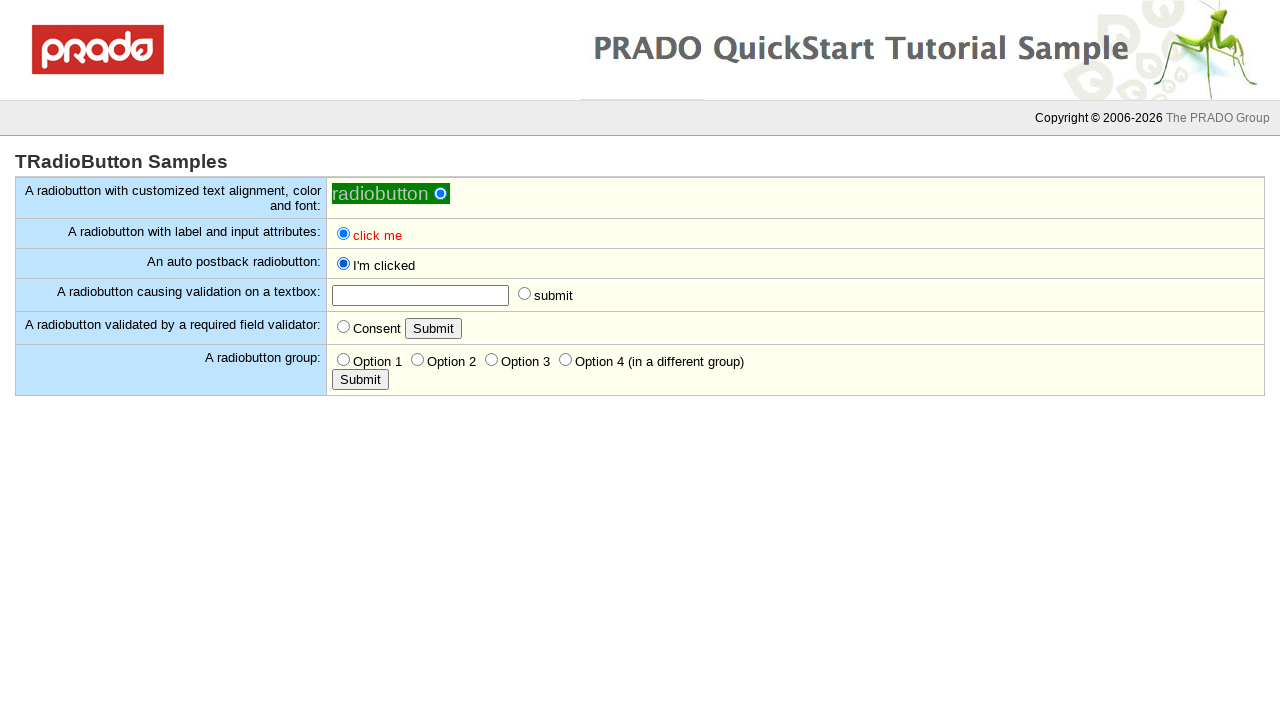

Page loaded after auto postback
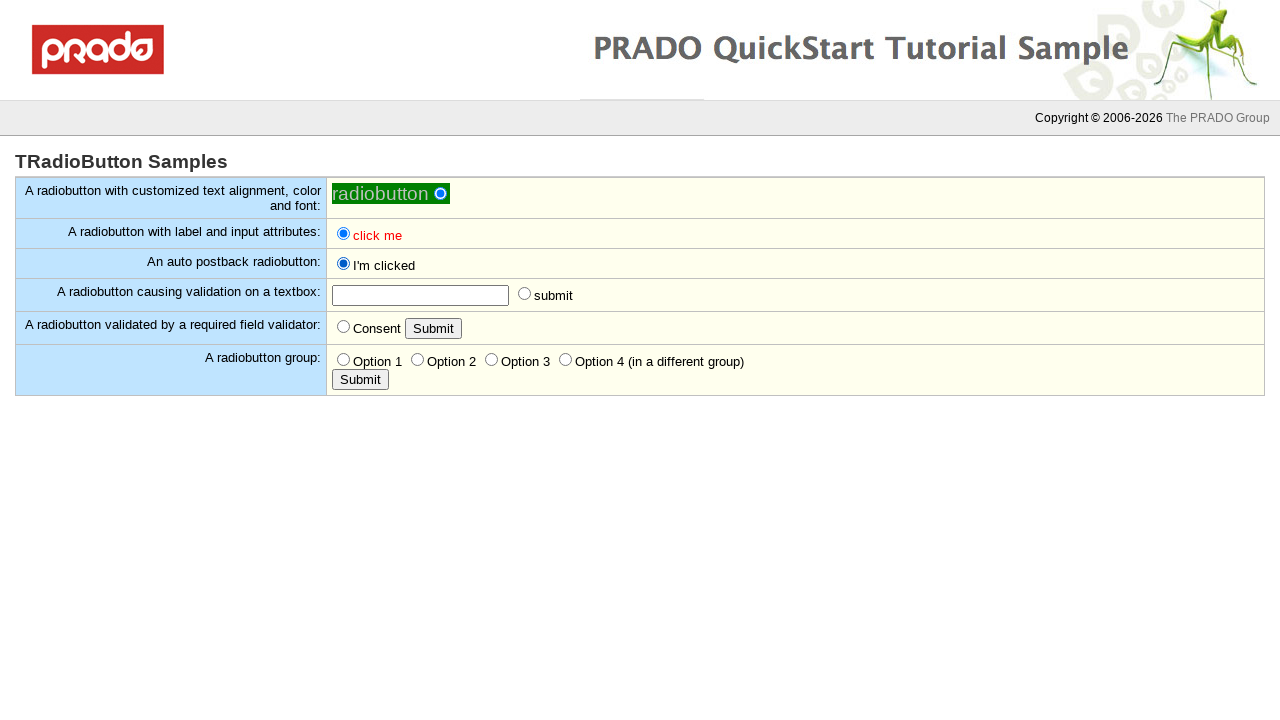

Clicked auto postback radio button again at (344, 264) on input[name='ctl0\$body\$ctl2'][value='ctl0\$body\$ctl2']
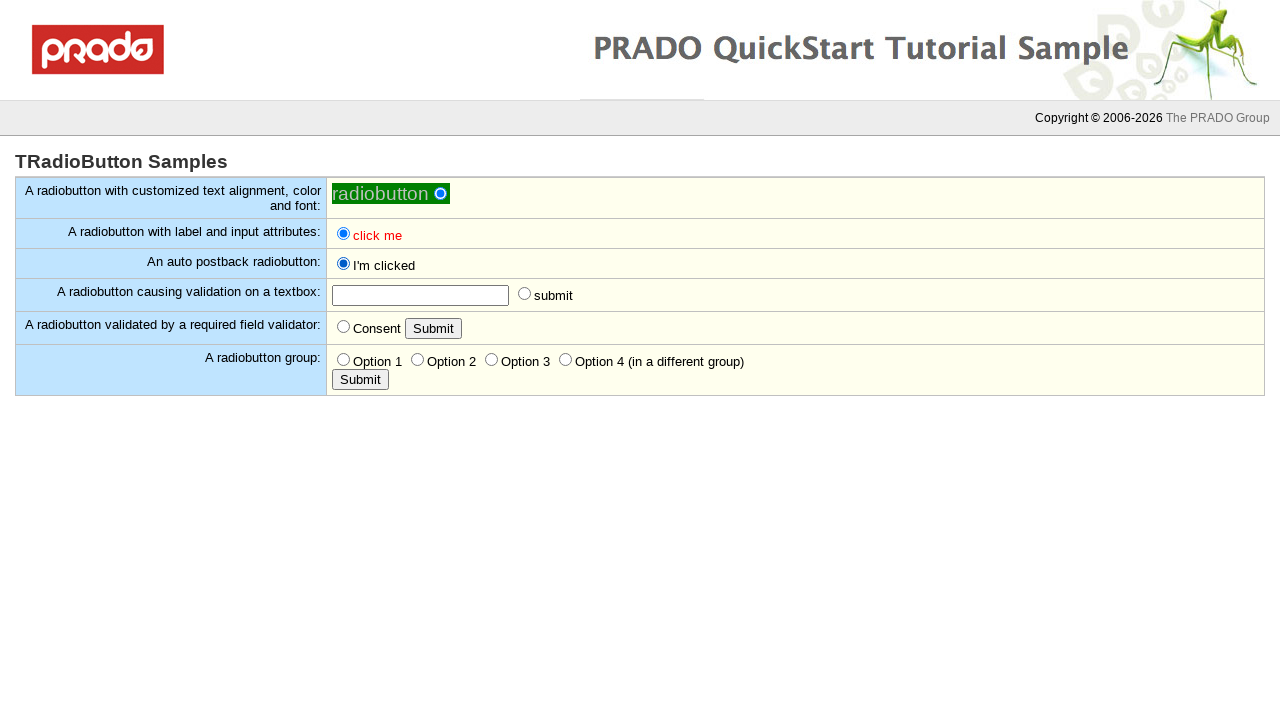

Page loaded after second auto postback
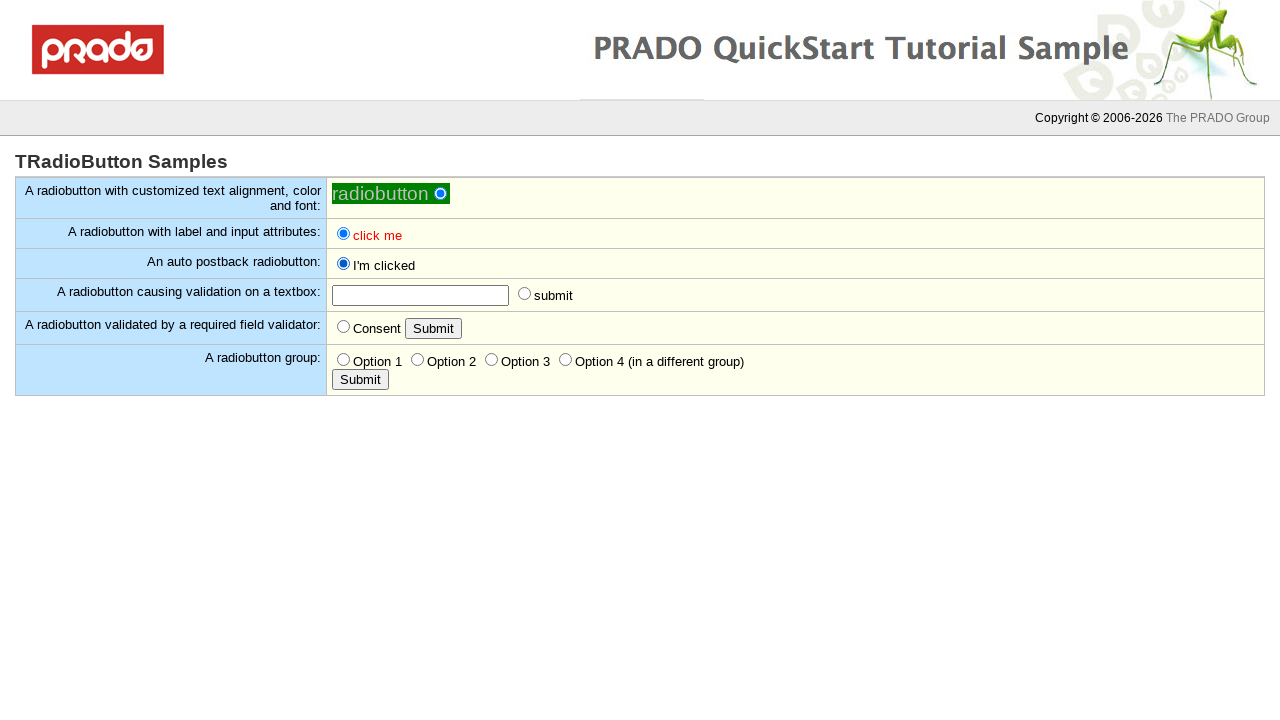

Clicked radio button triggering validation at (524, 294) on input[name='ctl0\$body\$ctl4'][value='ctl0\$body\$ctl4']
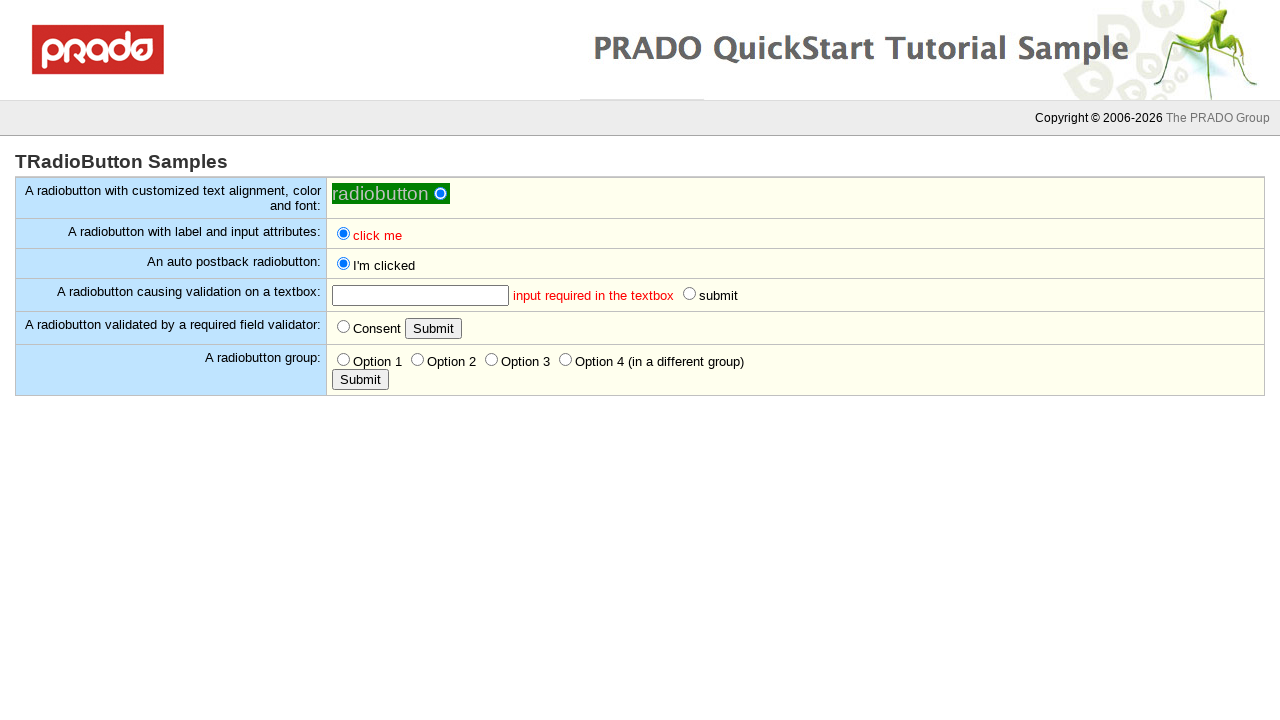

Waited for validation response
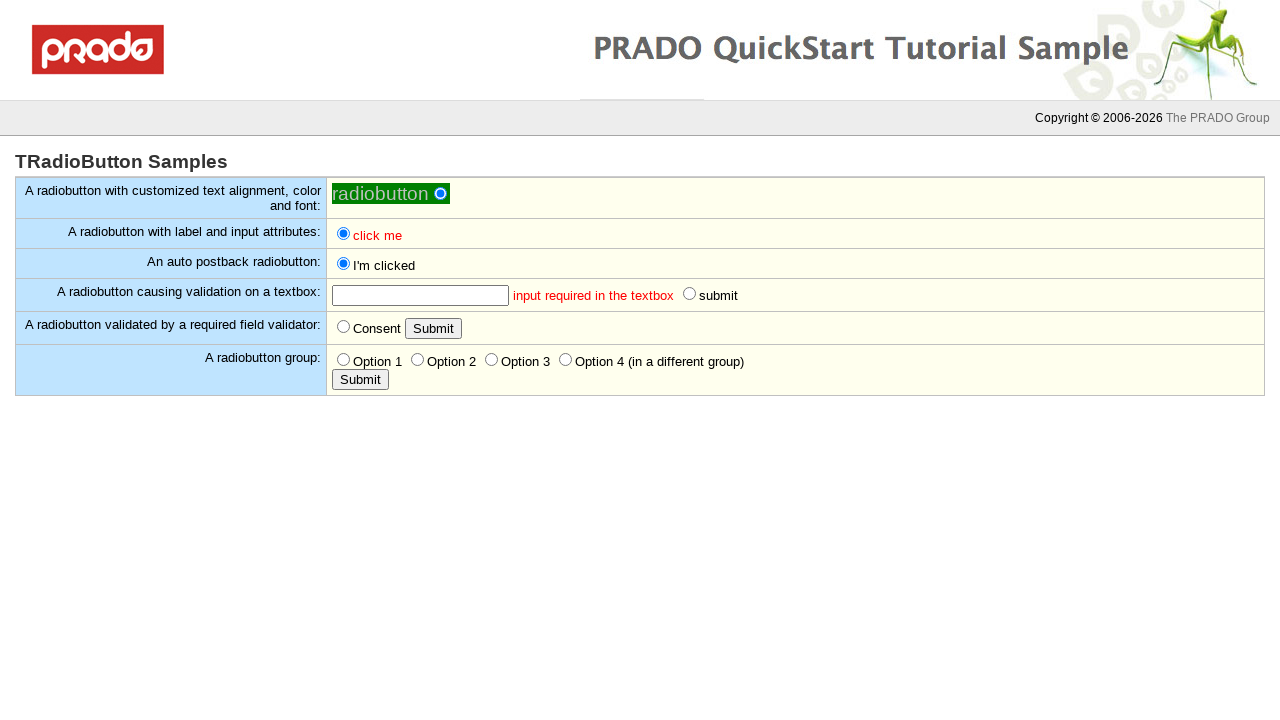

Clicked validation radio button again at (690, 294) on input[name='ctl0\$body\$ctl4'][value='ctl0\$body\$ctl4']
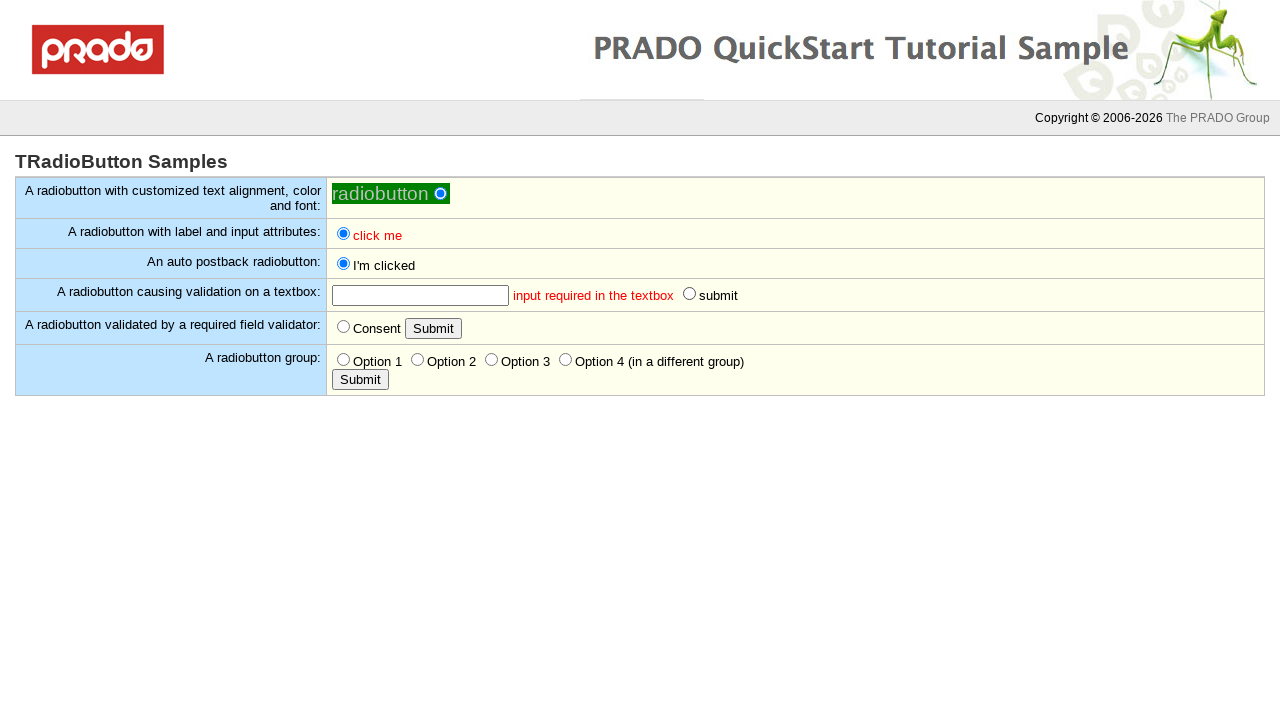

Waited for second validation response
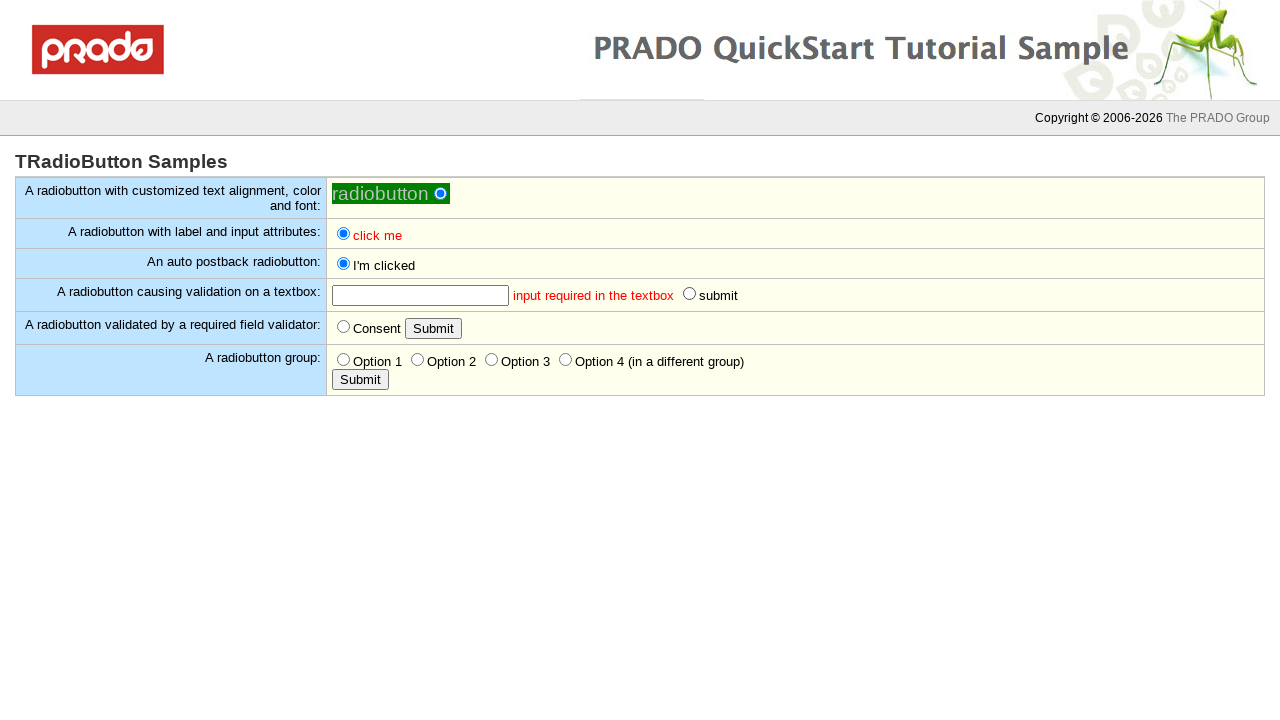

Filled textbox with 'test' to pass validation on input[name='ctl0\$body\$TextBox']
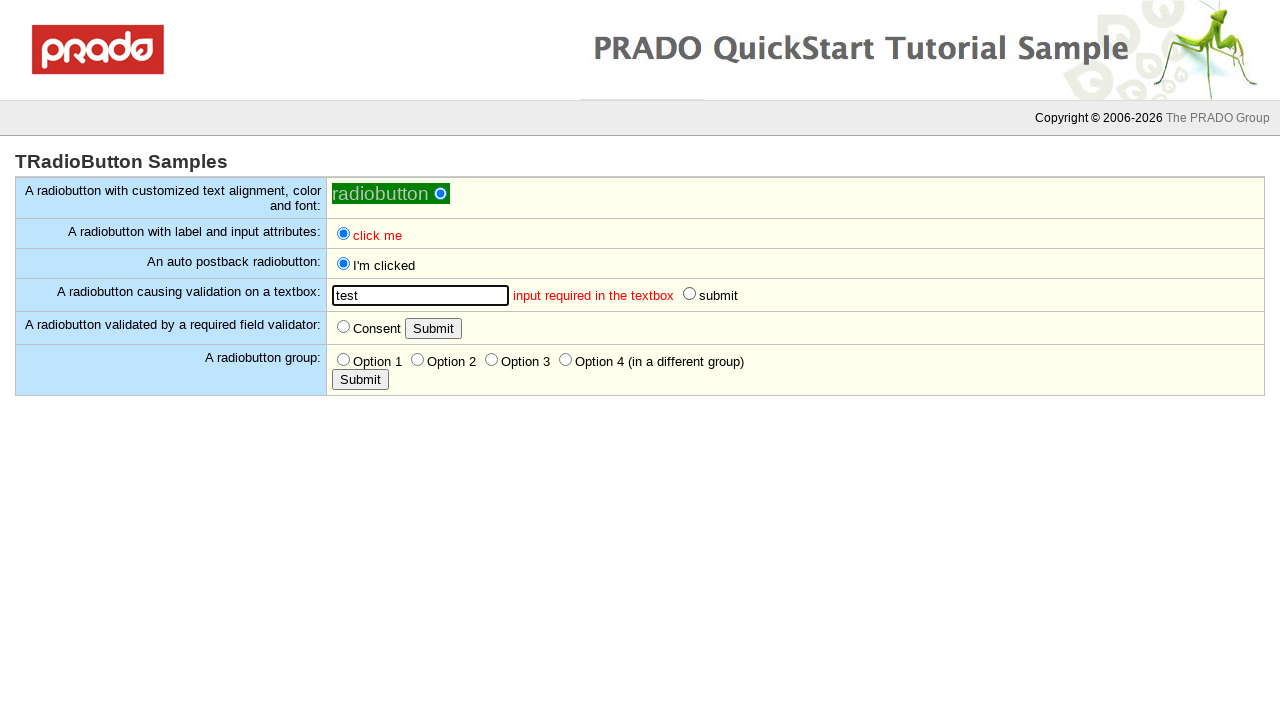

Clicked validation radio button after filling textbox at (690, 294) on input[name='ctl0\$body\$ctl4'][value='ctl0\$body\$ctl4']
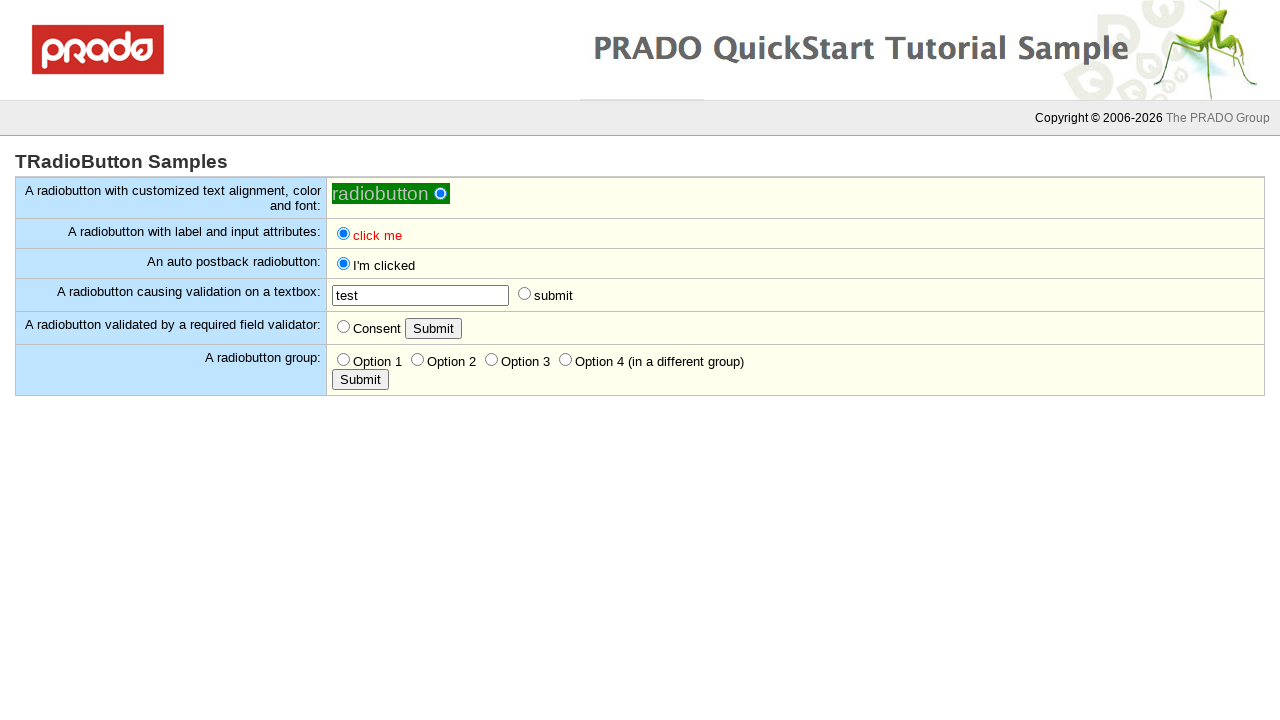

Clicked Submit button for required field validator test at (434, 328) on input[type='submit'][value='Submit']
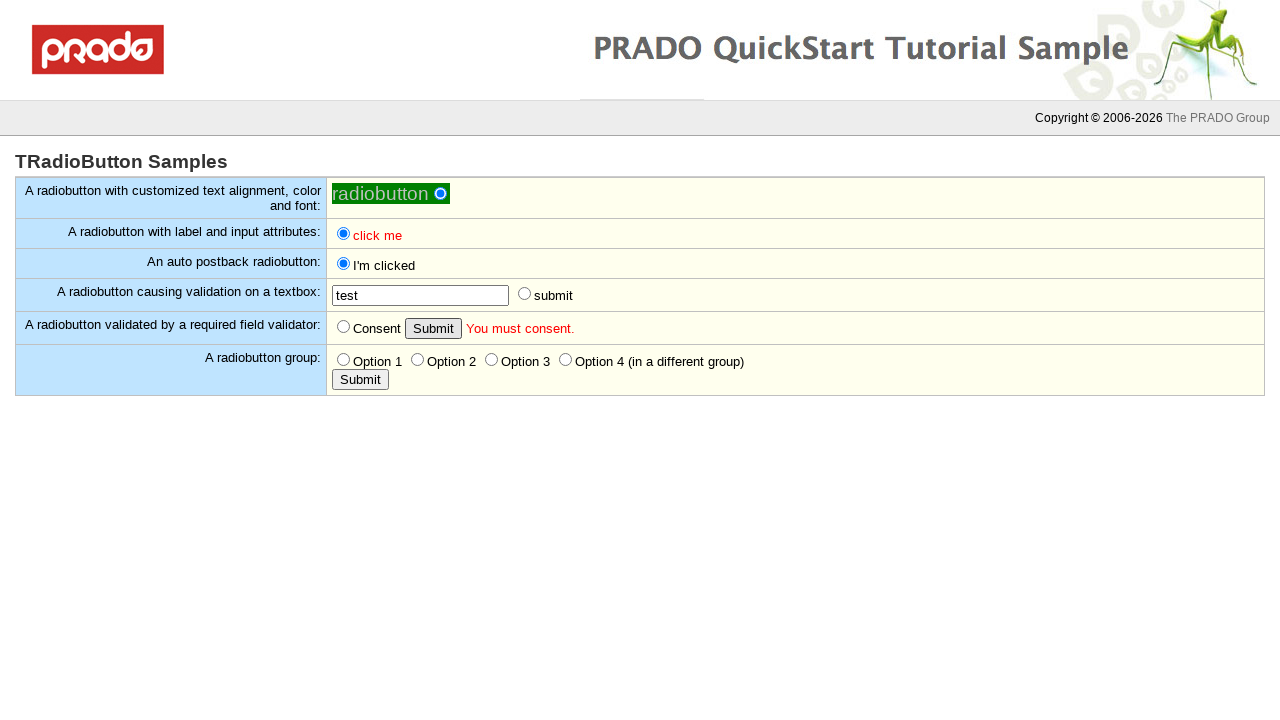

Waited for required field validator response
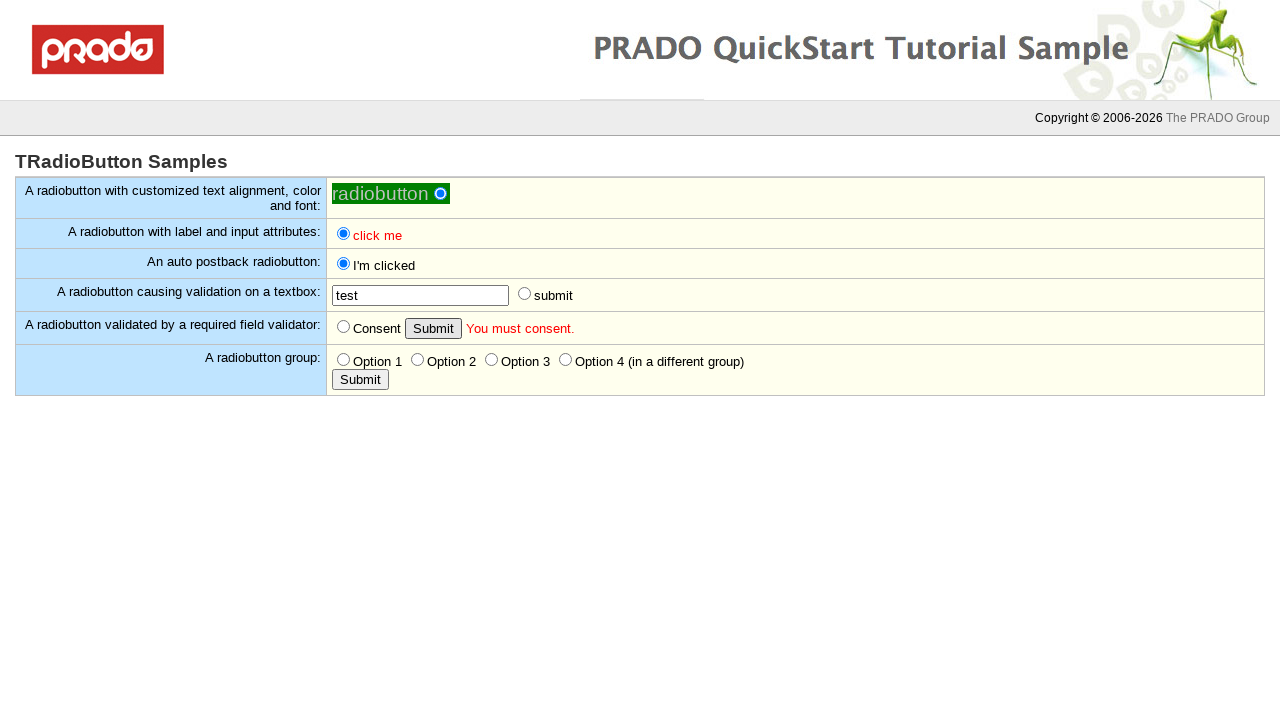

Clicked radio button to satisfy required field validator at (344, 326) on input[name='ctl0\$body\$RadioButton'][value='ctl0\$body\$RadioButton']
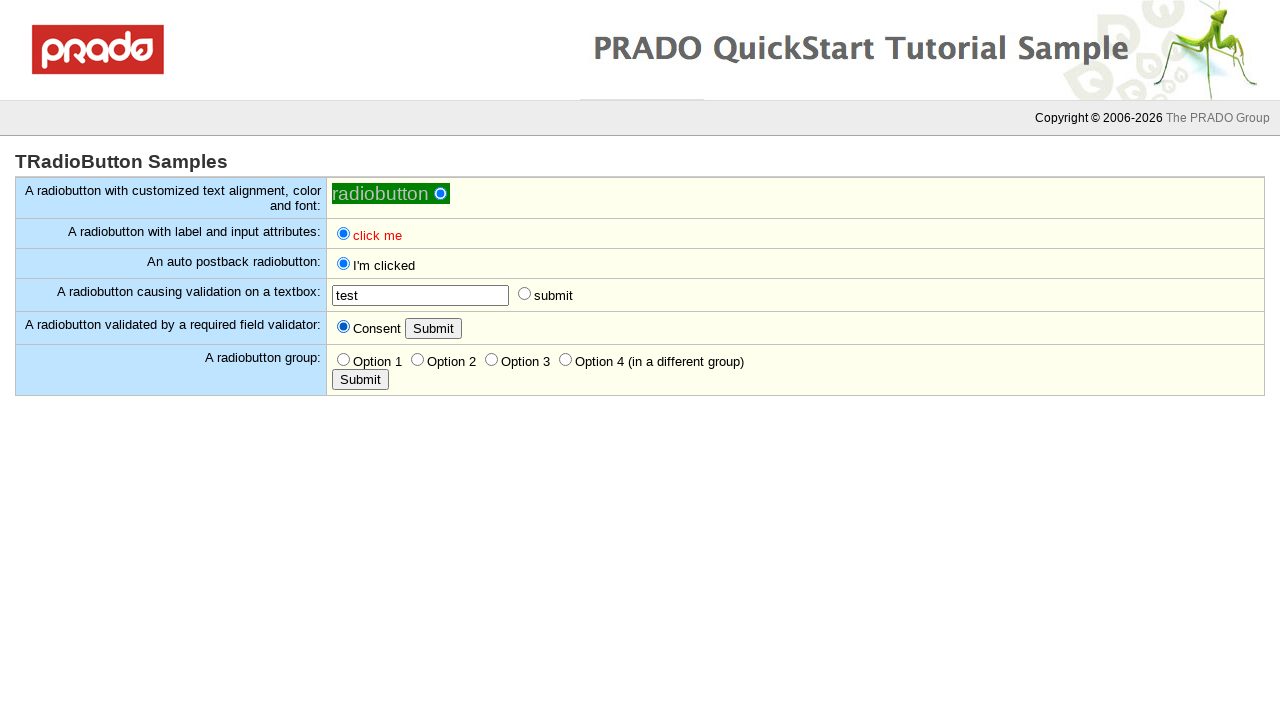

Clicked Submit button again after selecting radio button at (434, 328) on input[type='submit'][value='Submit']
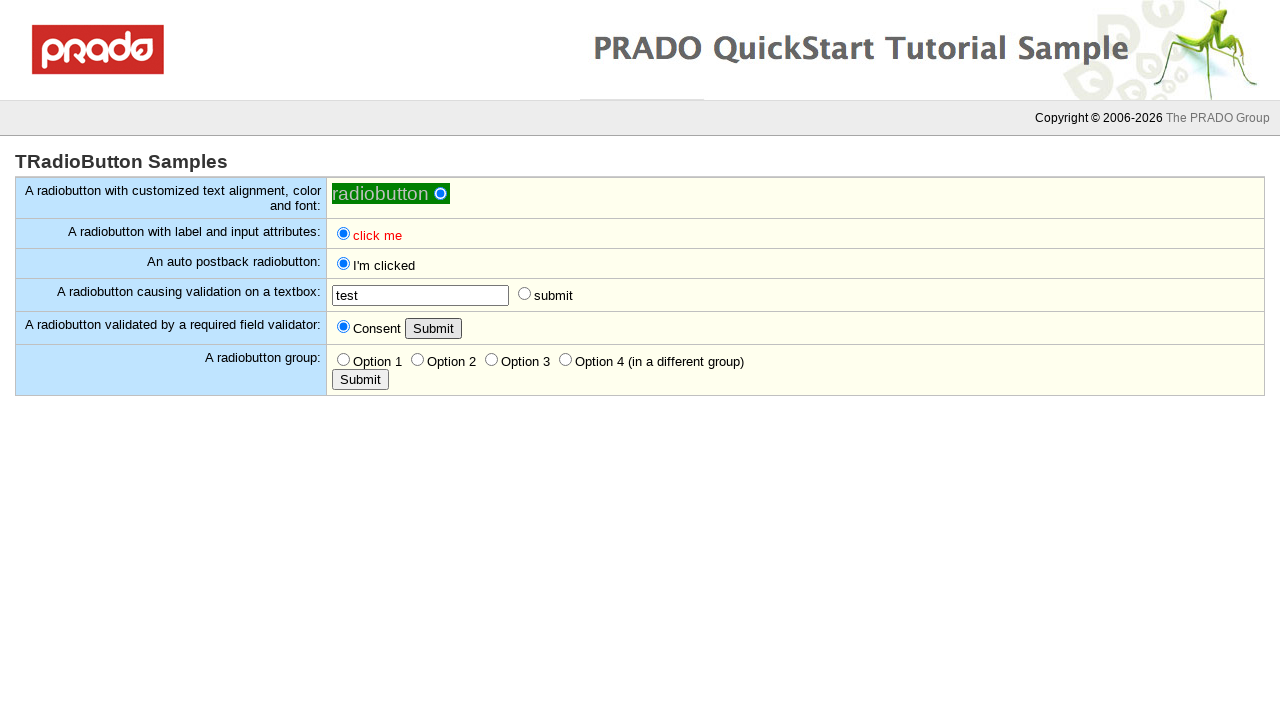

Clicked selection button for radio button group test at (360, 380) on input[name='ctl0\$body\$ctl7']
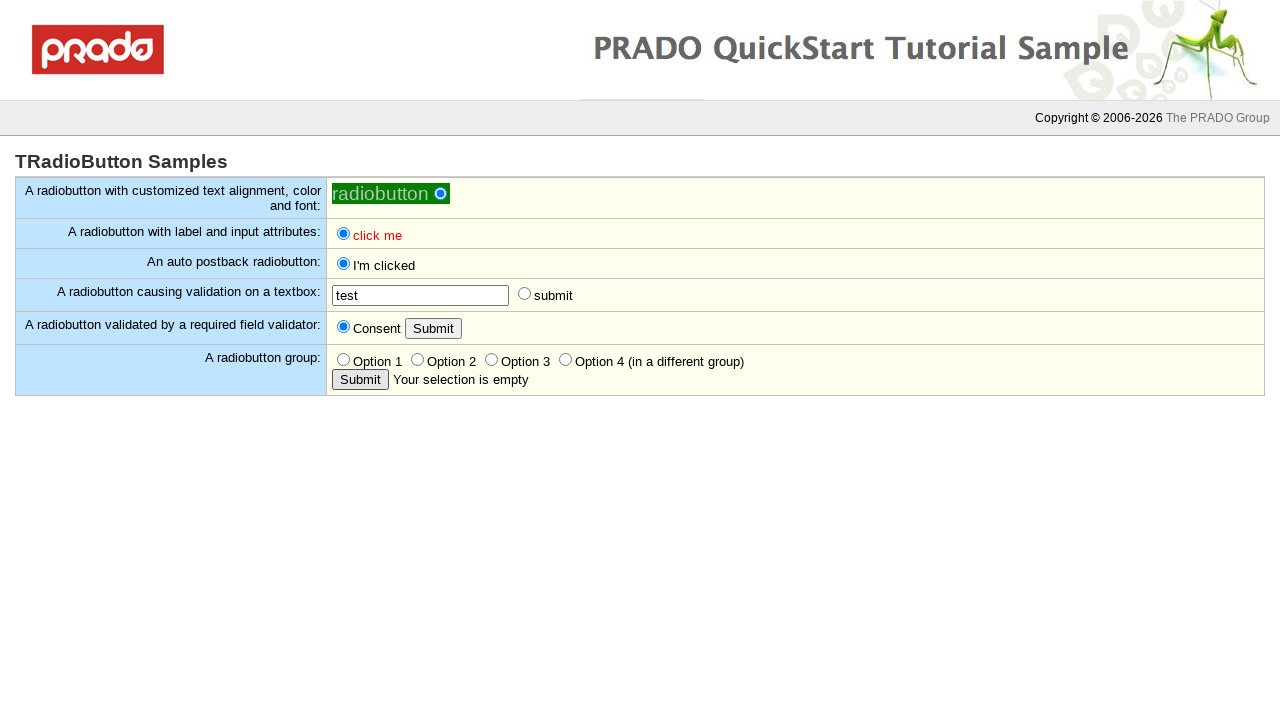

Page loaded after selection button click
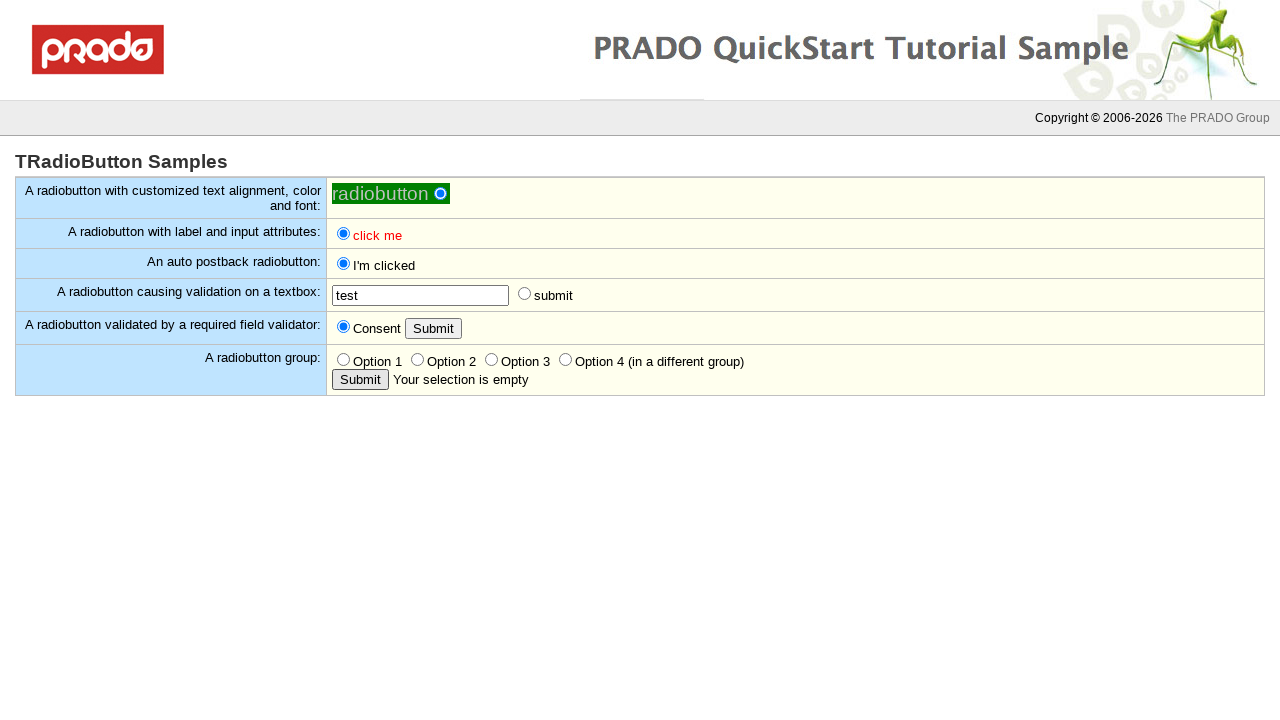

Selected Radio2 from the radio button group at (418, 360) on input[name='ctl0\$body\$RadioGroup'][value='ctl0\$body\$Radio2']
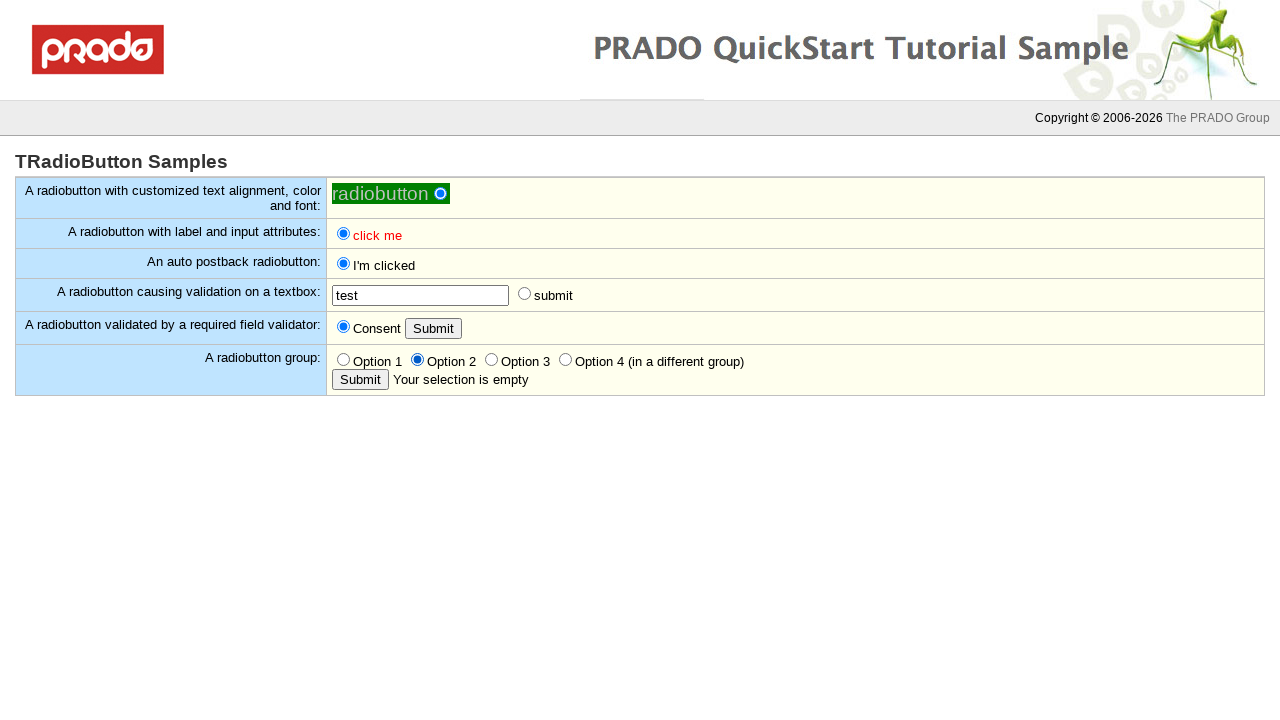

Clicked selection button to display Radio2 selection at (360, 380) on input[name='ctl0\$body\$ctl7']
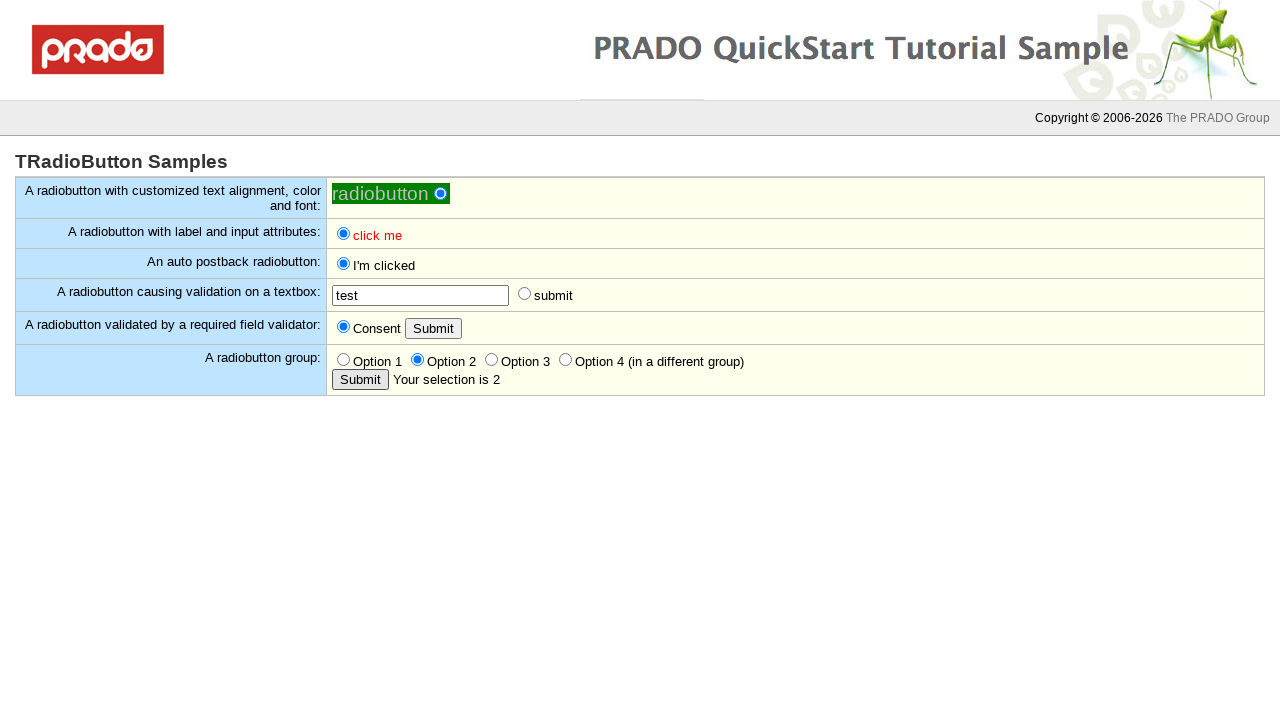

Page loaded after showing Radio2 selection
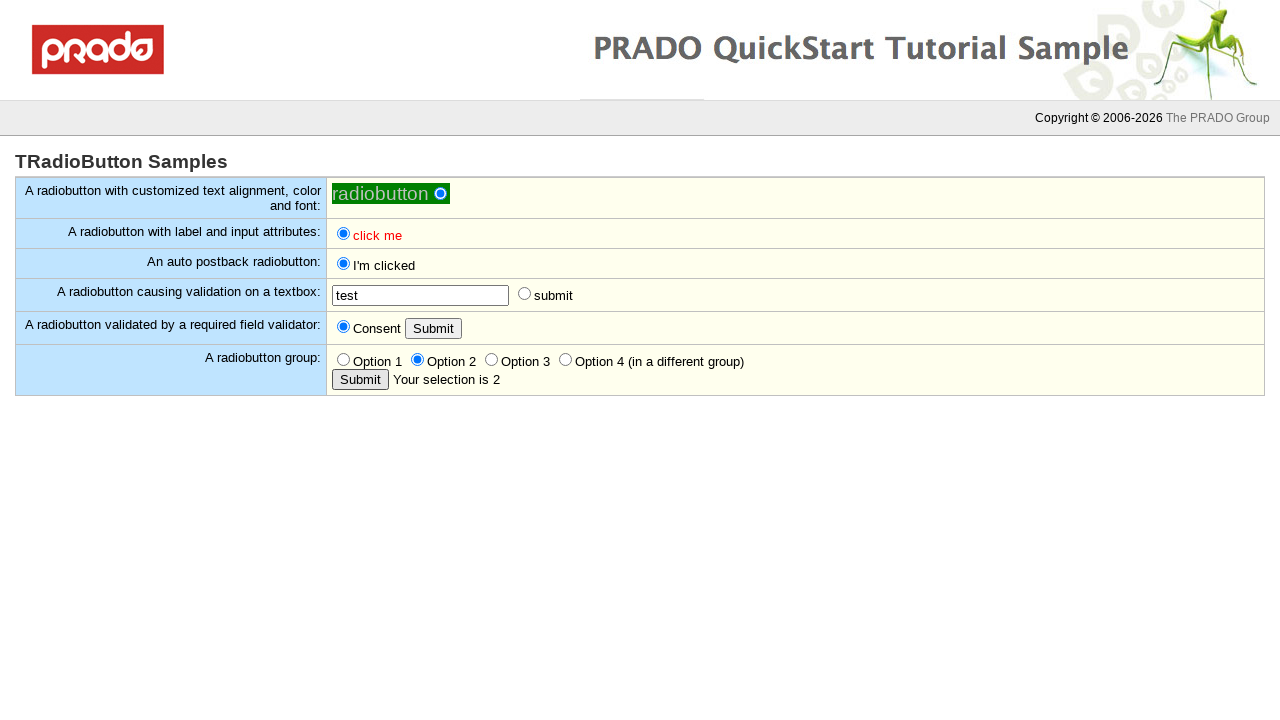

Selected Radio3 from the radio button group at (492, 360) on input[name='ctl0\$body\$RadioGroup'][value='ctl0\$body\$Radio3']
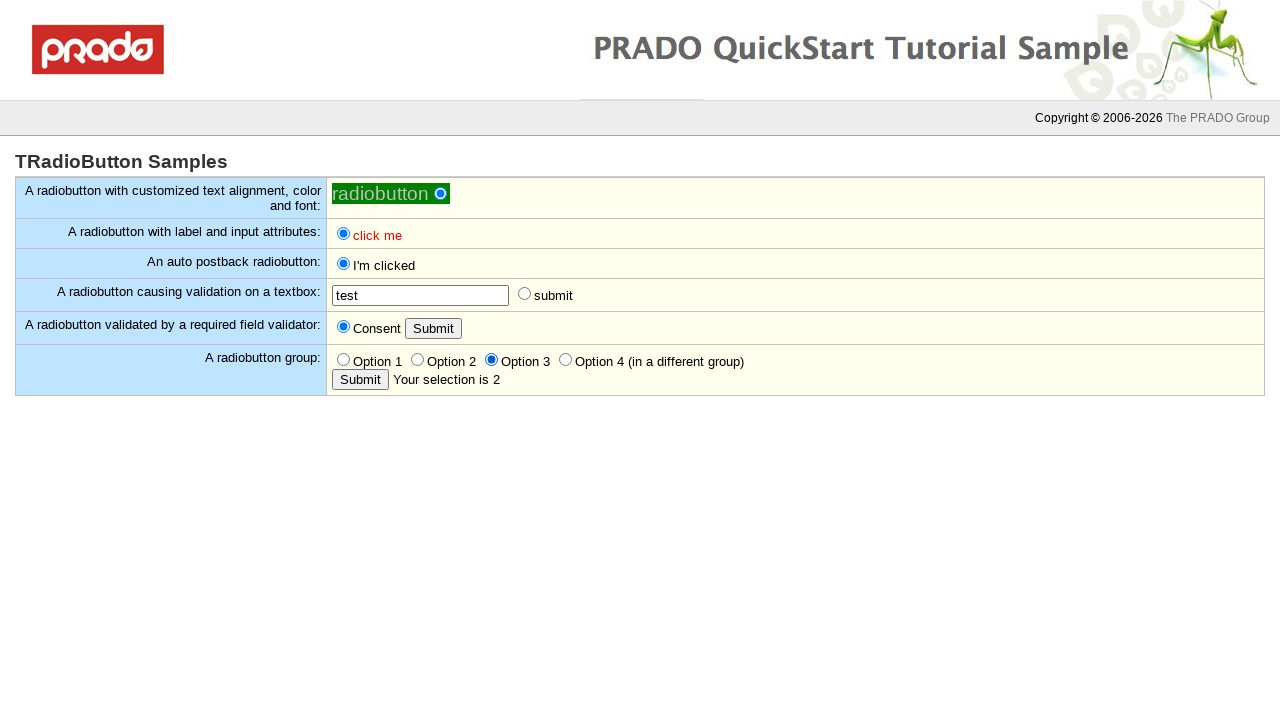

Selected Radio4 from the radio button group at (566, 360) on input[name='ctl0\$body\$Radio4'][value='ctl0\$body\$Radio4']
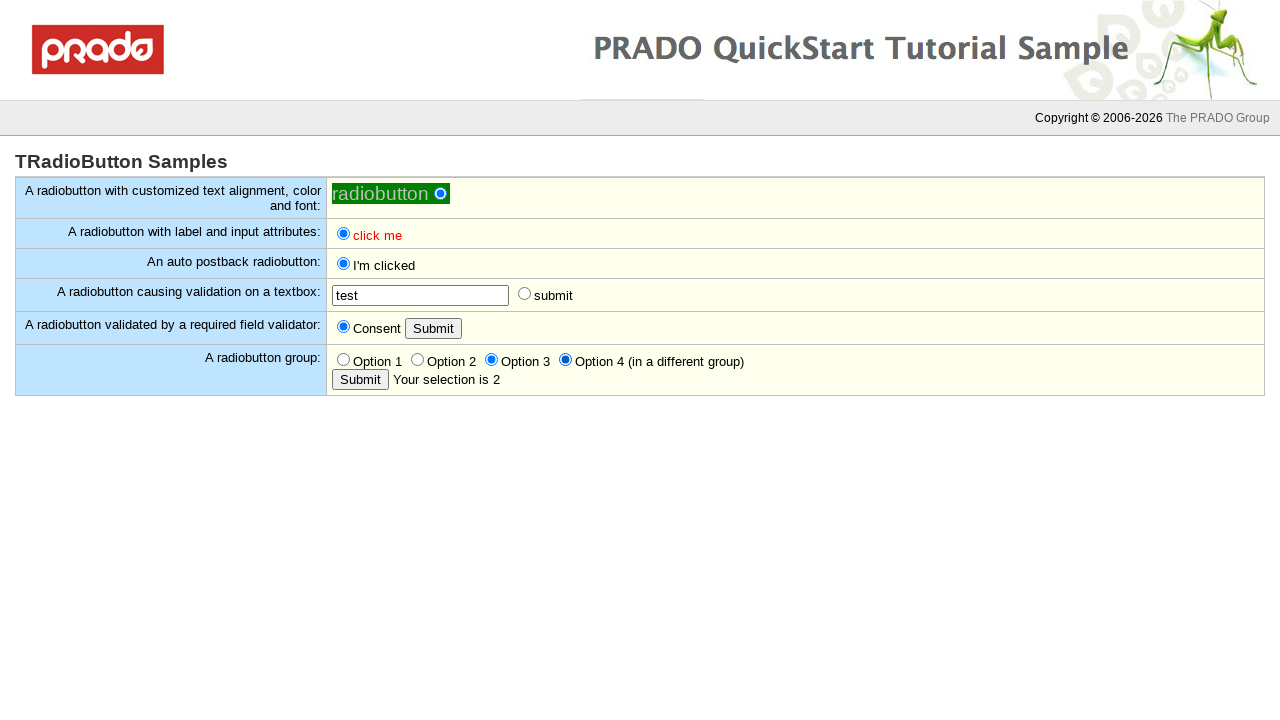

Clicked selection button to display Radio4 selection at (360, 380) on input[name='ctl0\$body\$ctl7']
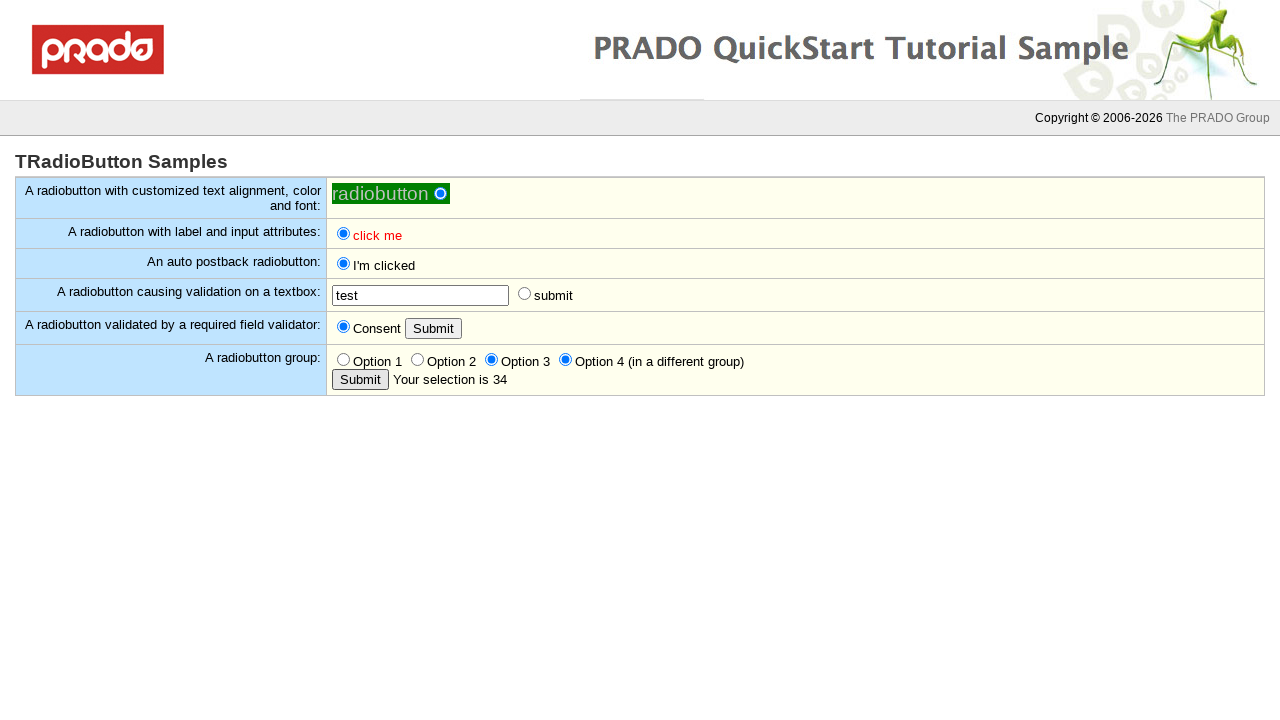

Page loaded after showing final Radio4 selection
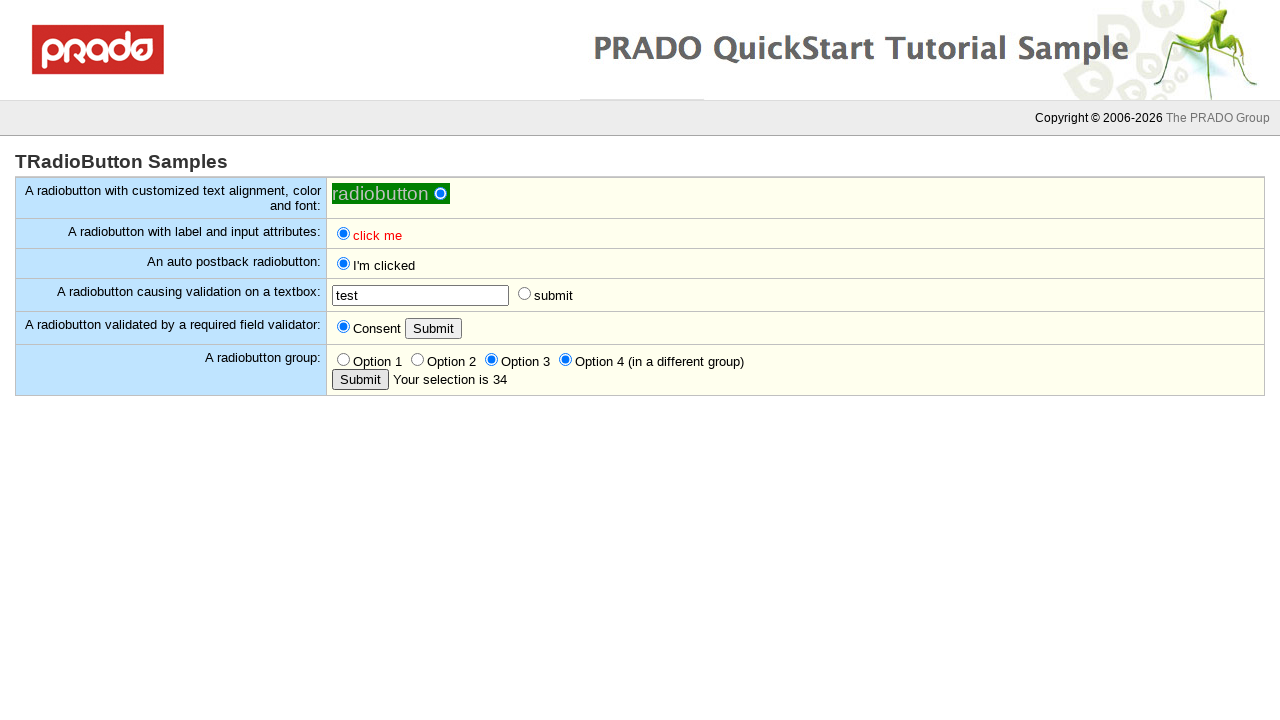

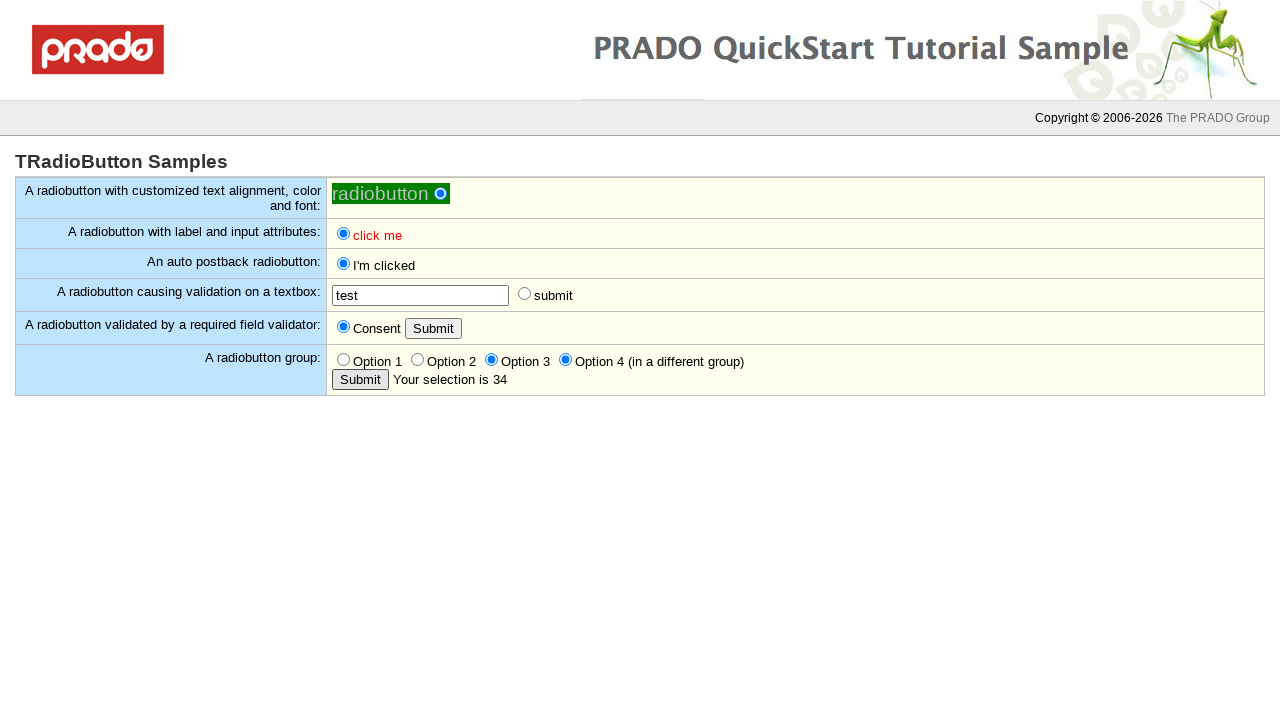